Performs a search on the IFPR website for "Entec" and verifies if a specific link appears in the search results

Starting URL: https://ifpr.edu.br/uniao-da-vitoria/

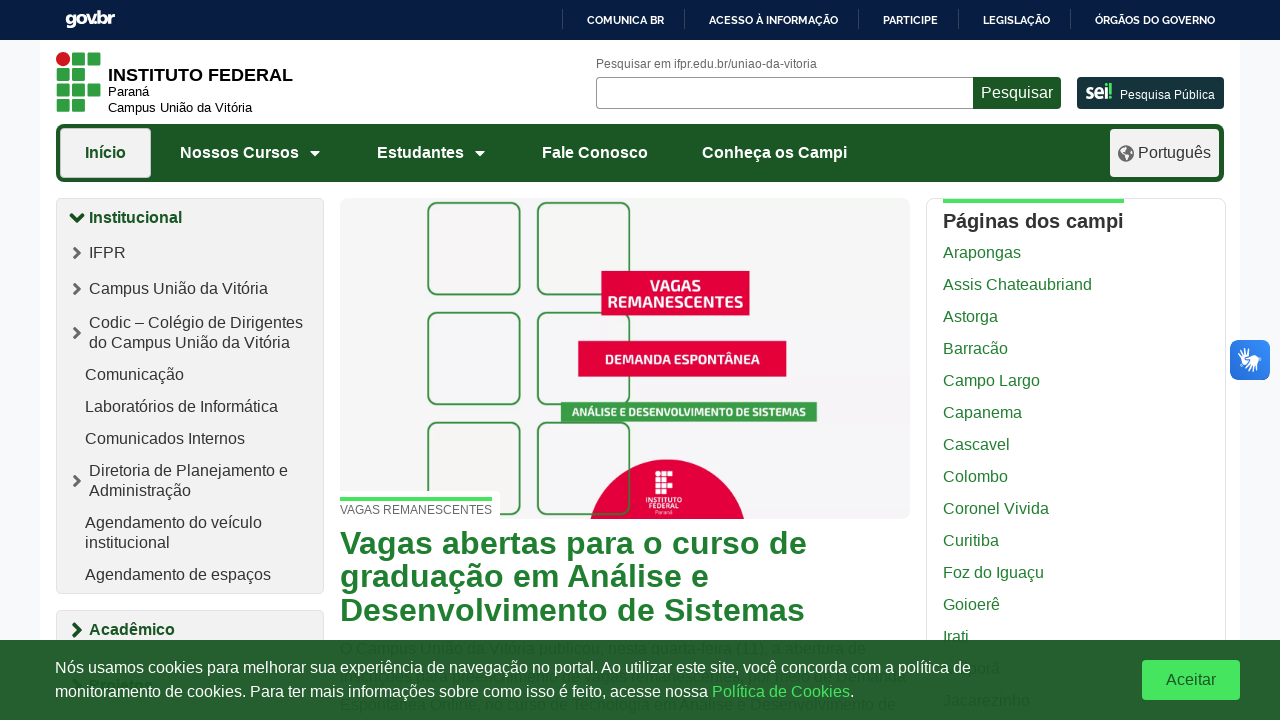

Filled search field with 'Entec' on #site-search
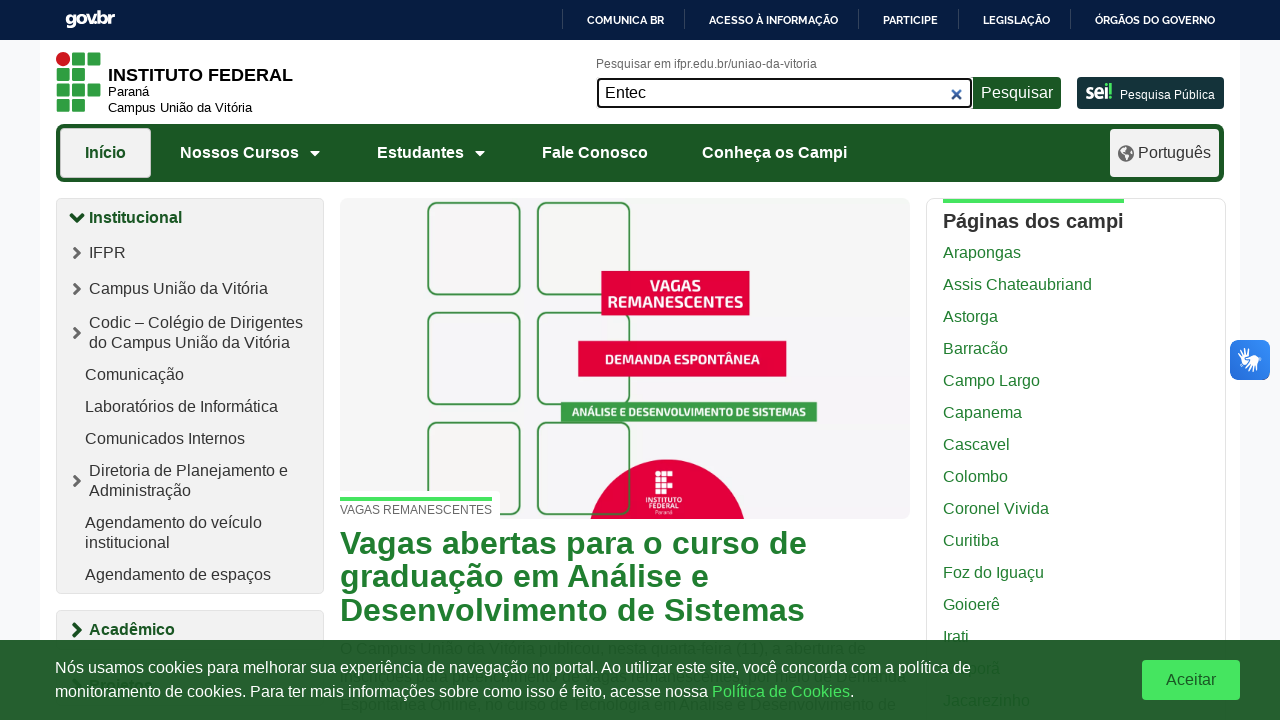

Pressed Enter to submit search for 'Entec' on #site-search
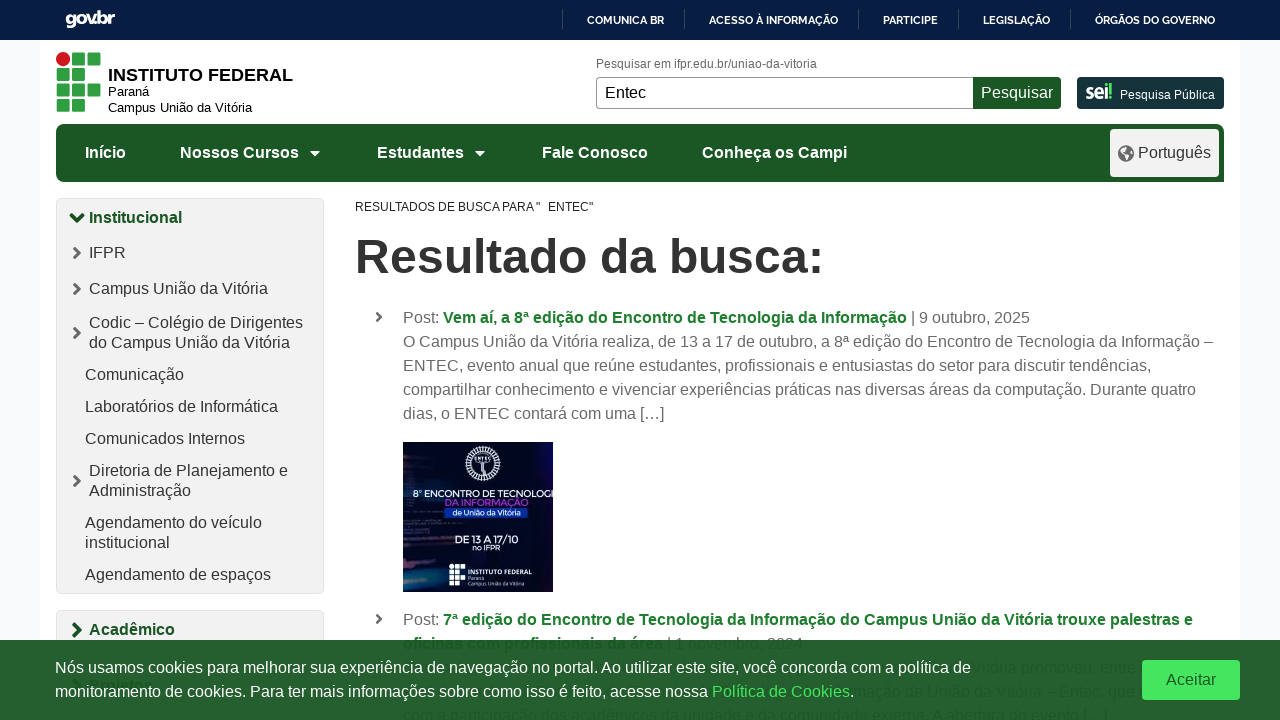

Waited for search results to load
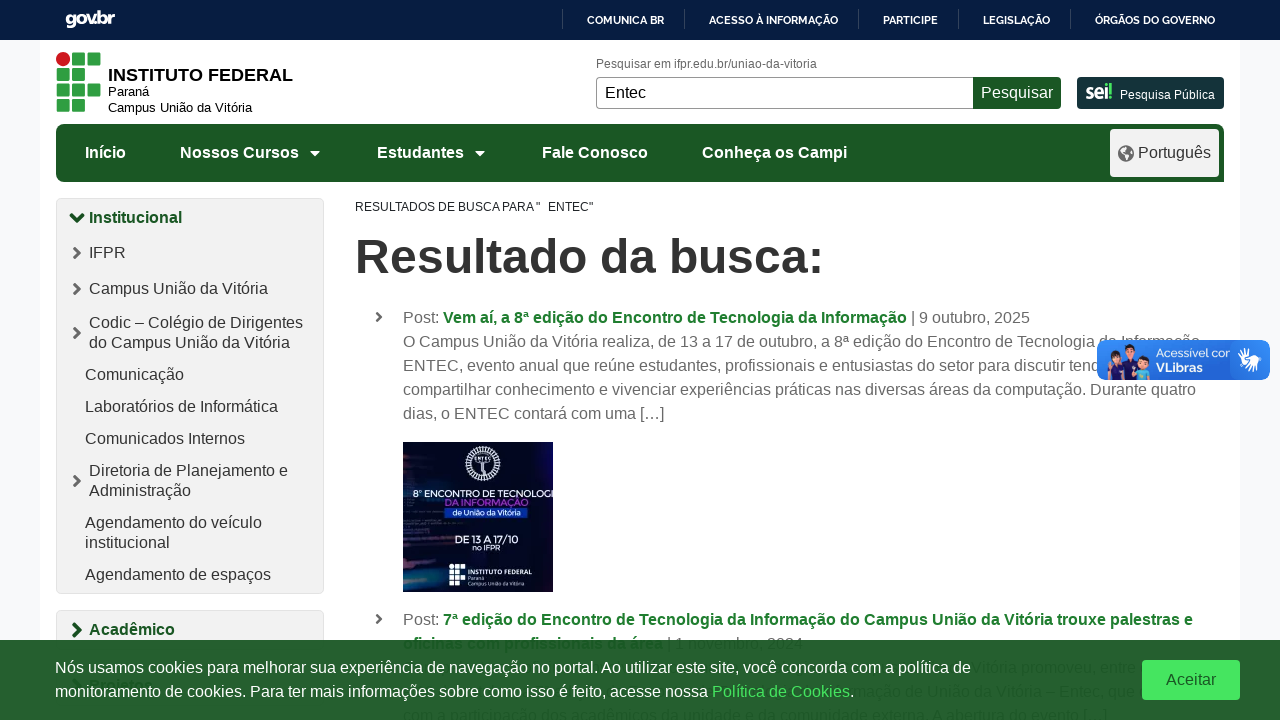

Located all links on the search results page
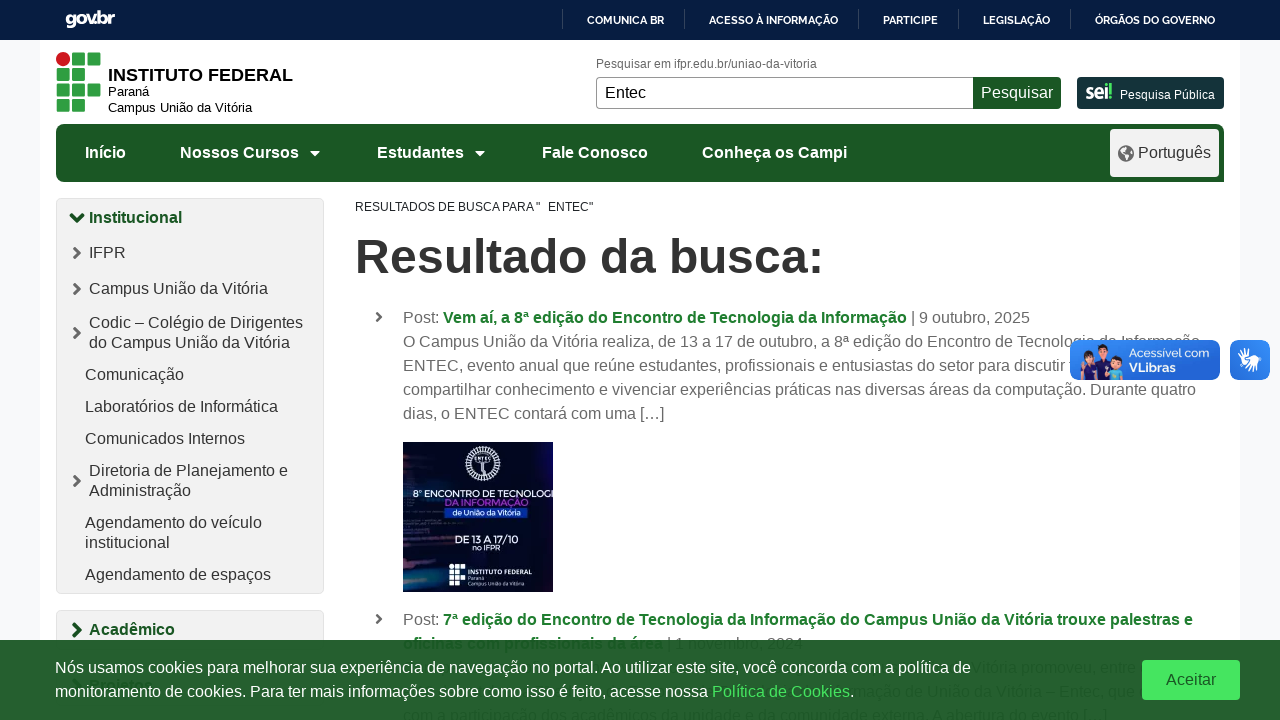

Verified that the expected ENTEC link was found in search results
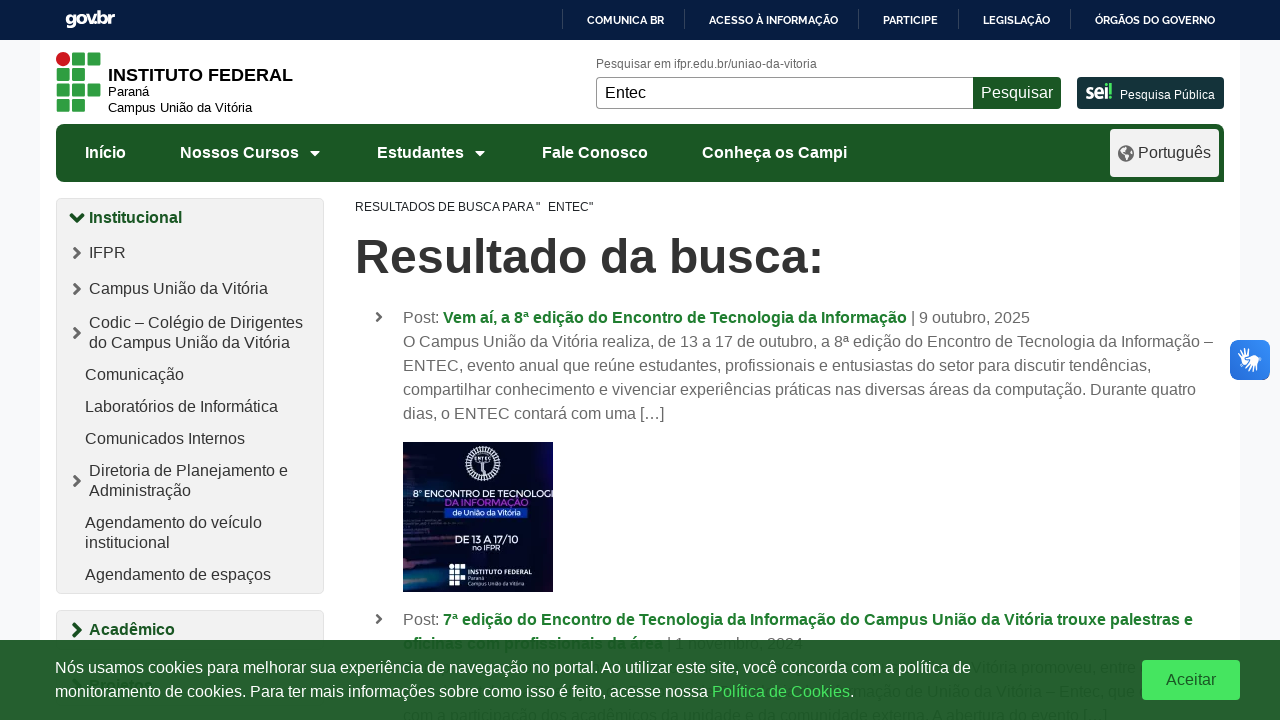

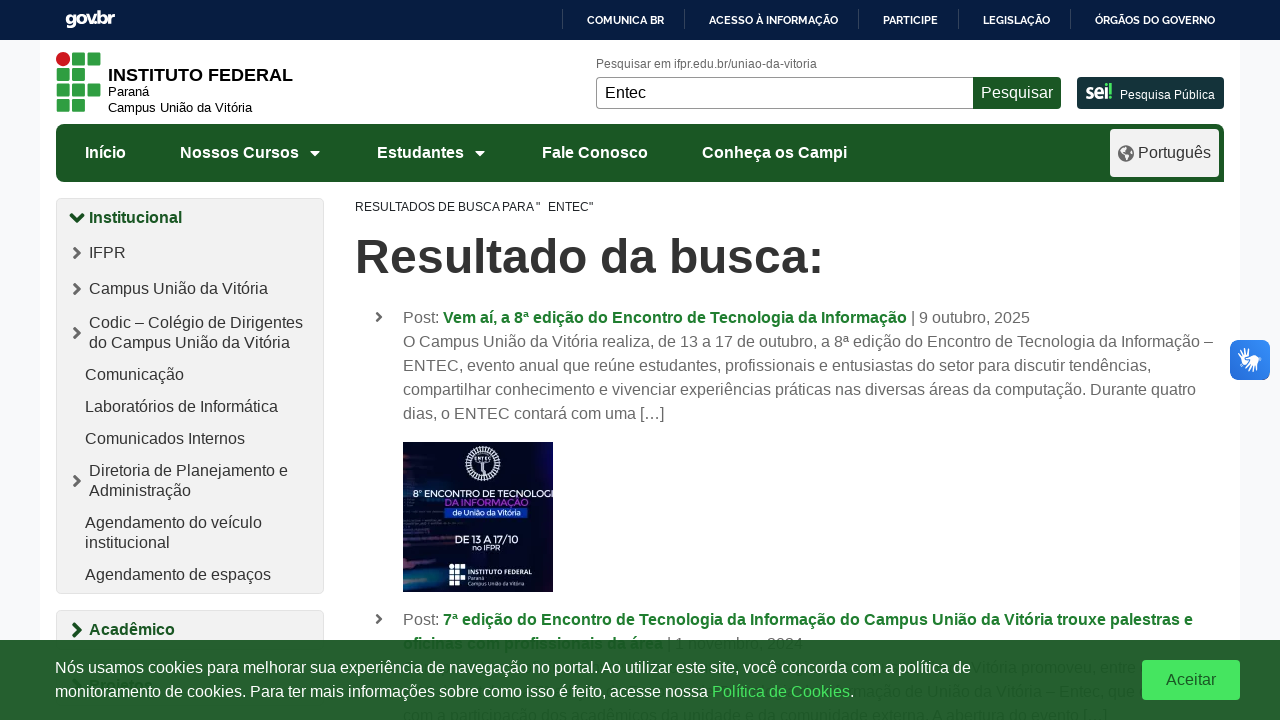